Tests drag and drop functionality on a GoJS canvas by dragging elements on the canvas and dragging an external element (Water) onto the canvas

Starting URL: https://gojs.net/latest/samples/htmlDragDrop.html

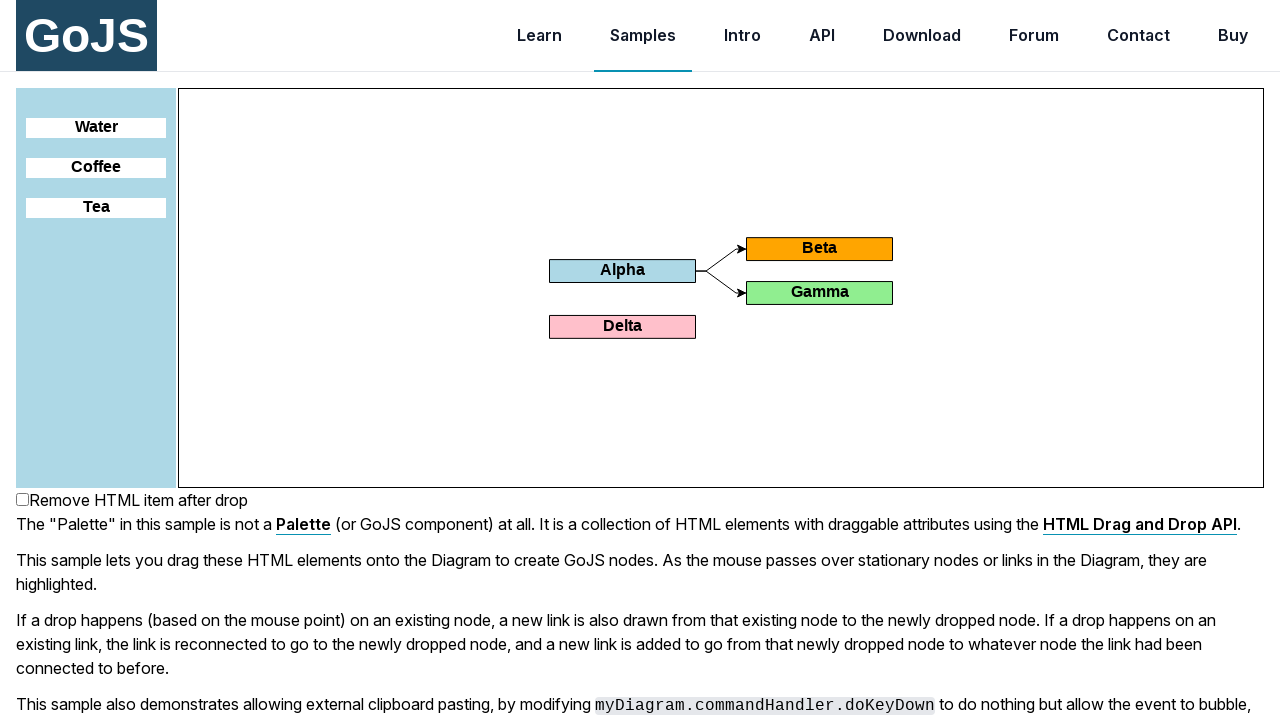

Canvas element loaded
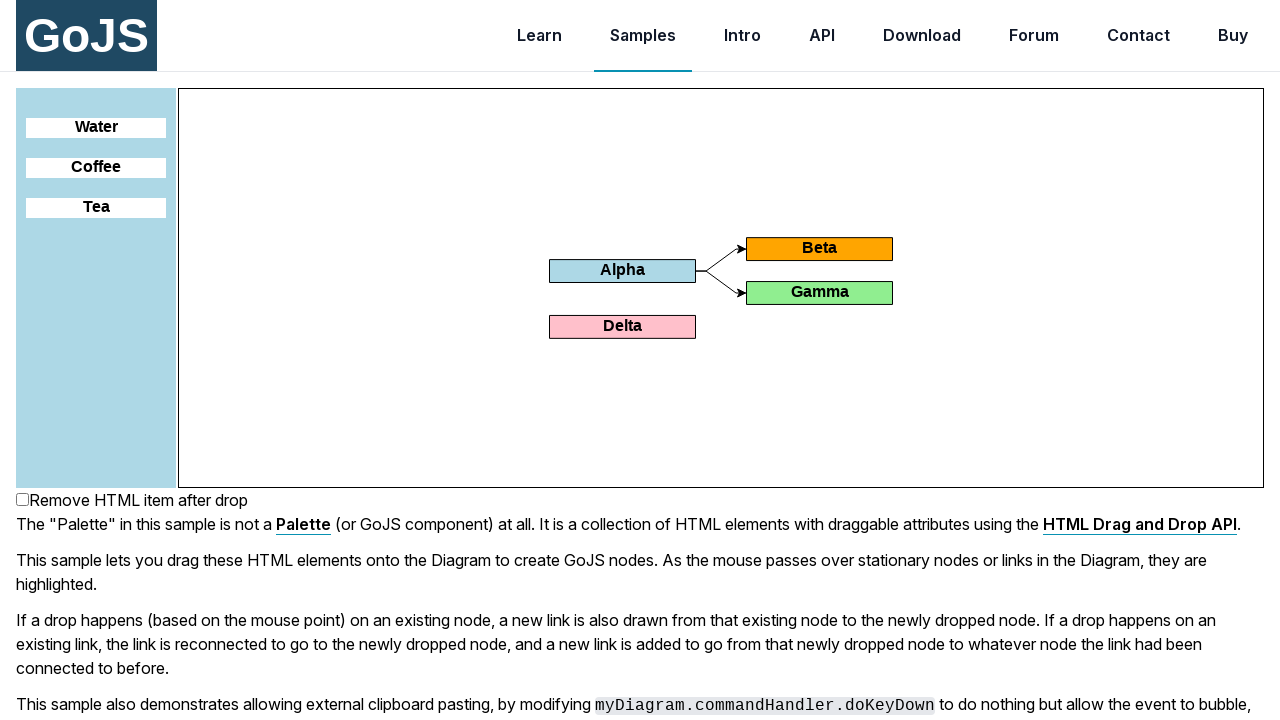

Sample container loaded
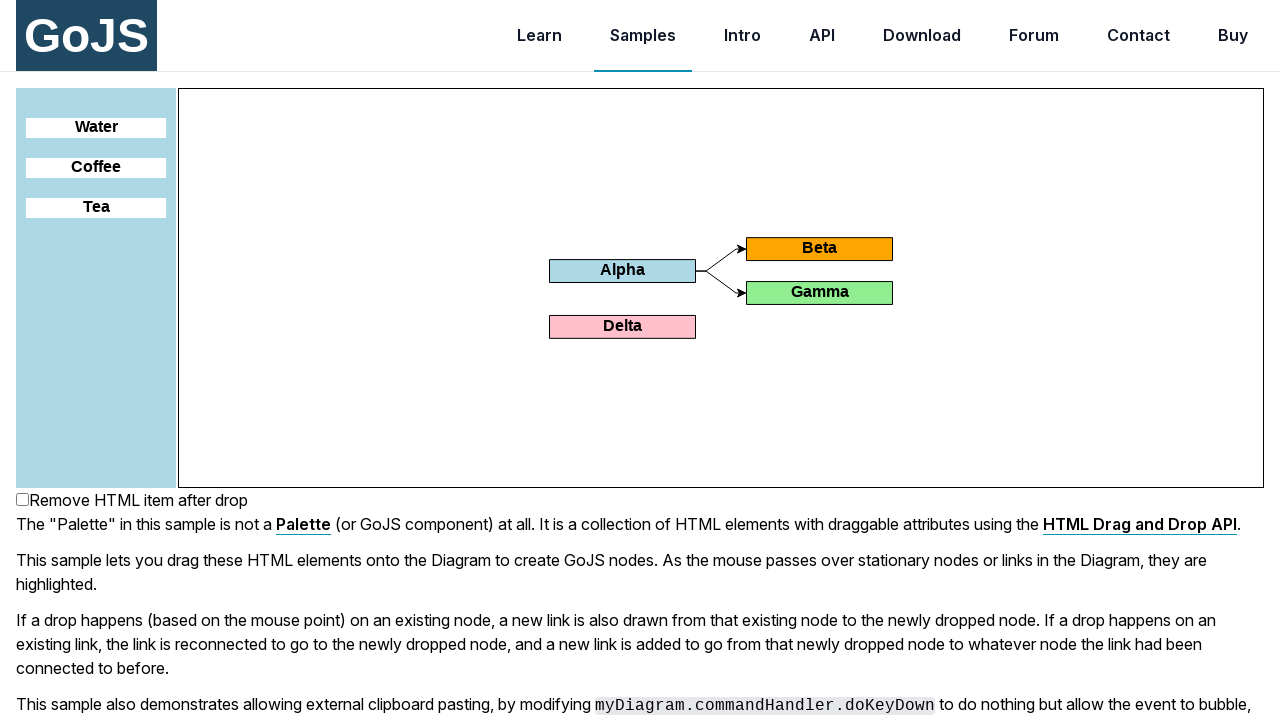

Retrieved canvas bounding box
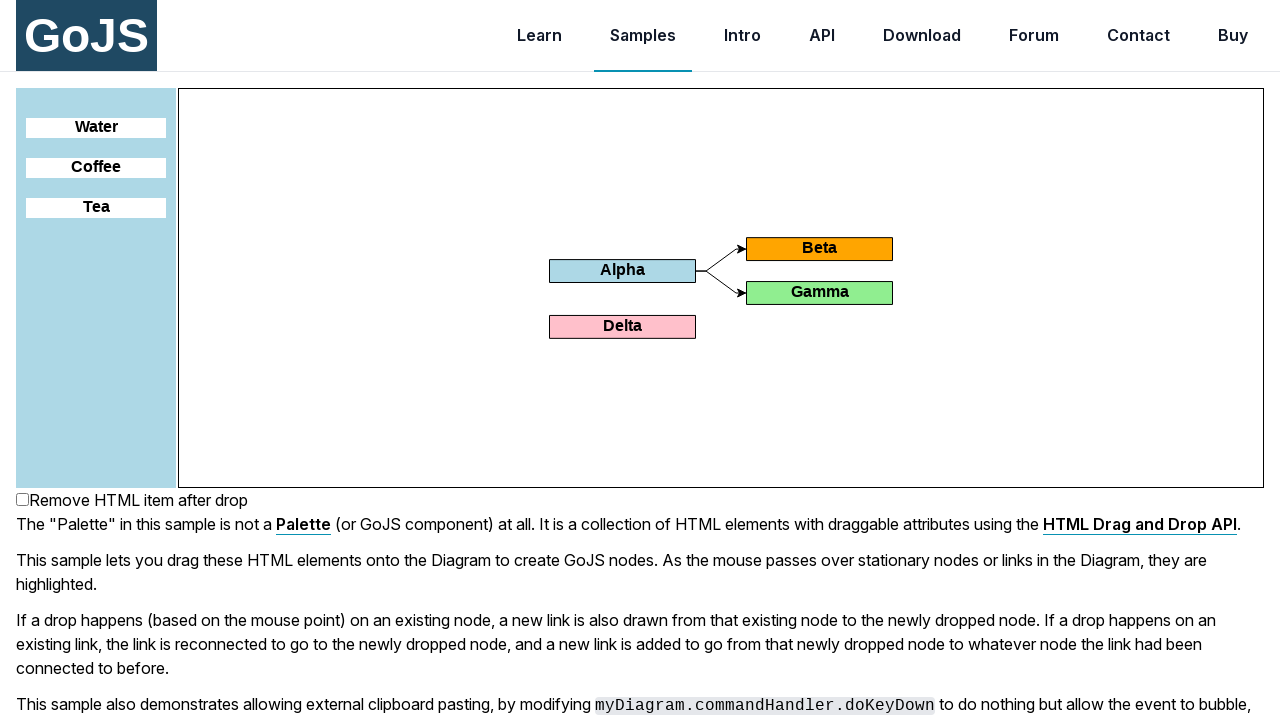

Moved mouse to starting position on canvas at (349, 249)
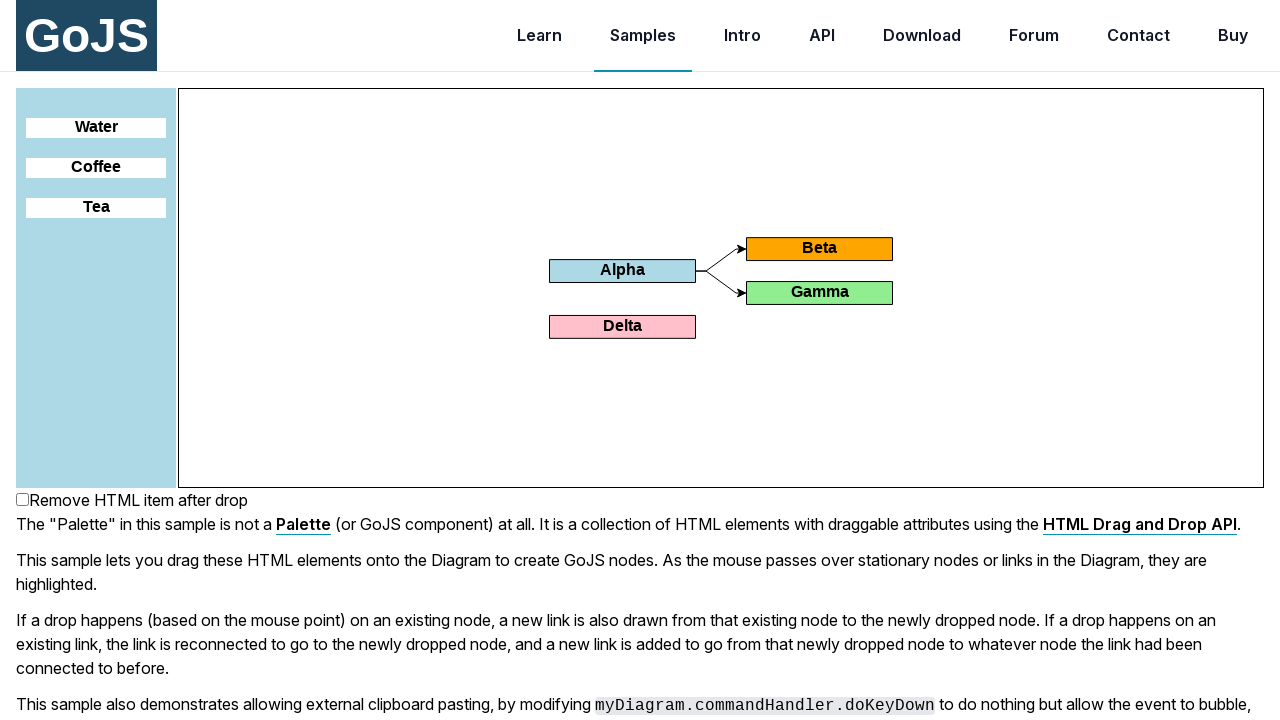

Mouse button pressed down at (349, 249)
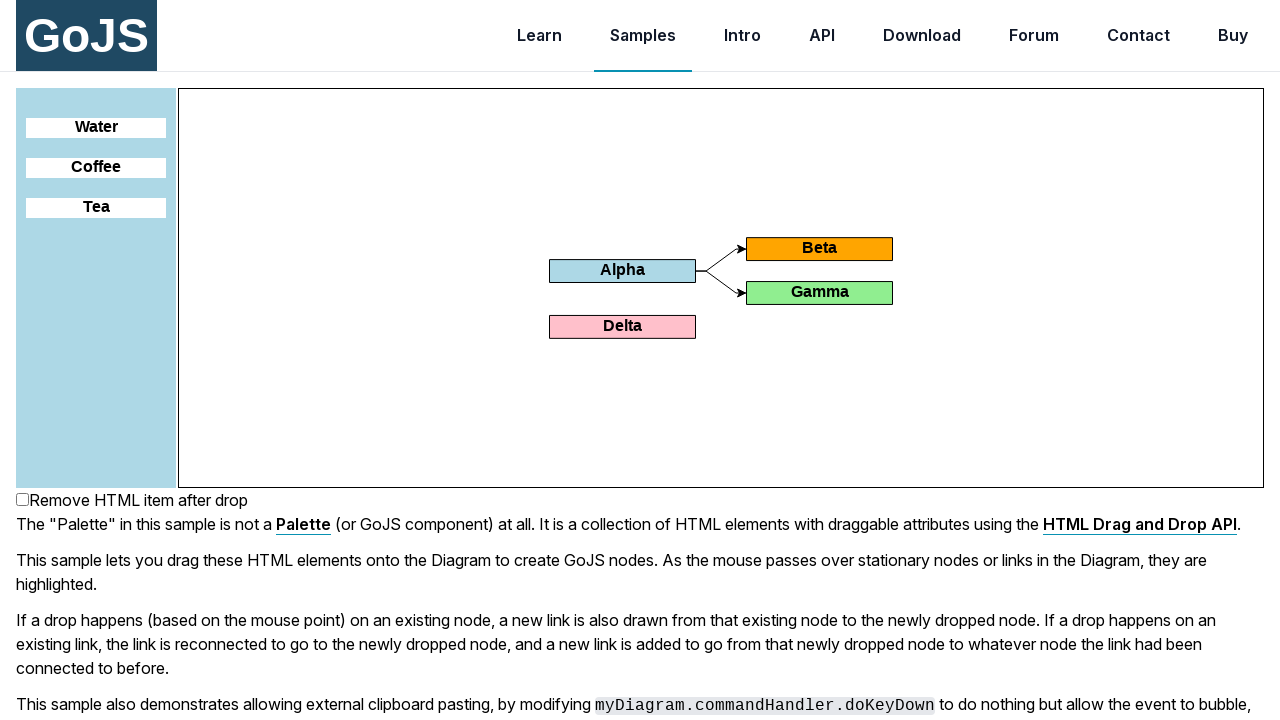

Dragged element to new position on canvas at (379, 89)
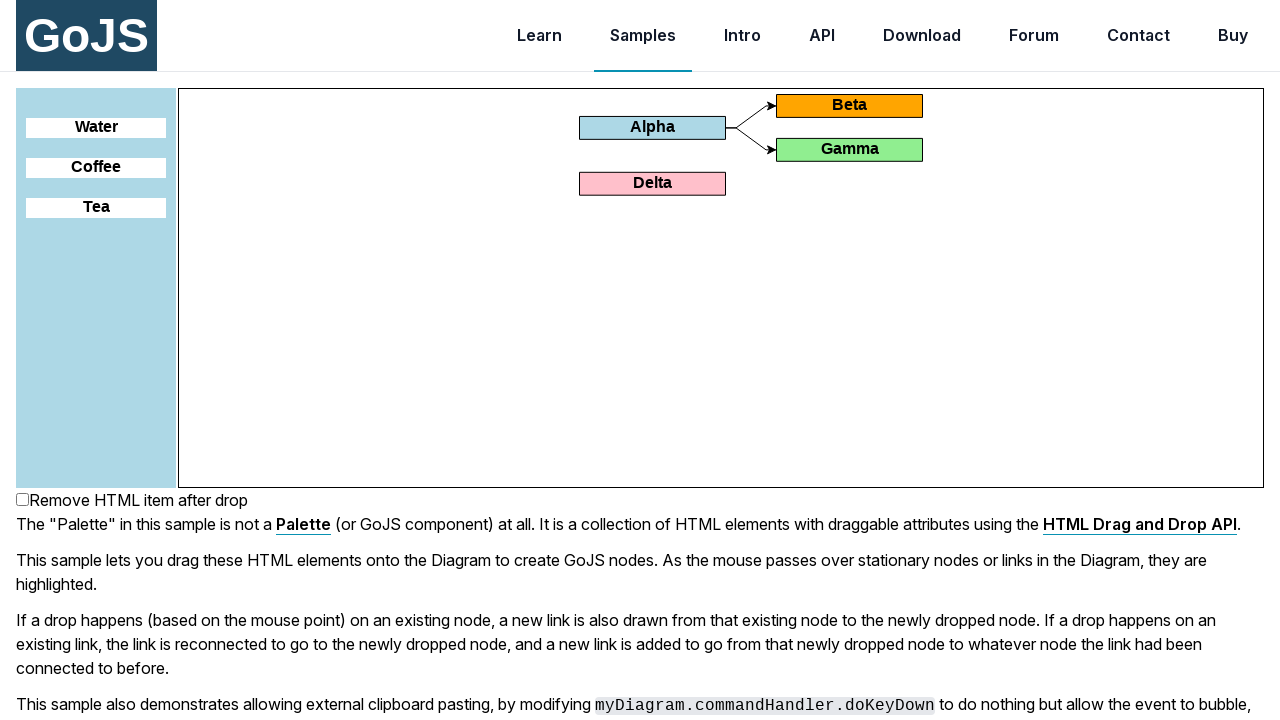

Mouse button released, drag on canvas completed at (379, 89)
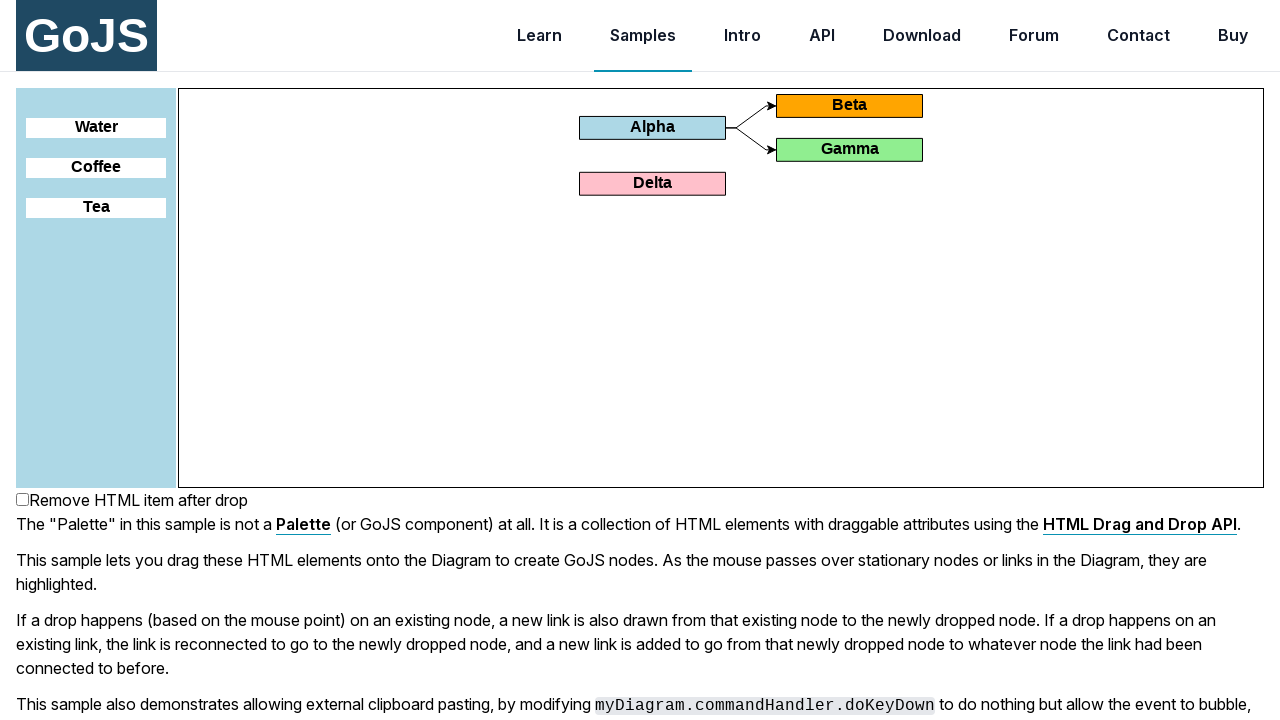

Clicked on Water element at (96, 128) on text=Water >> nth=0
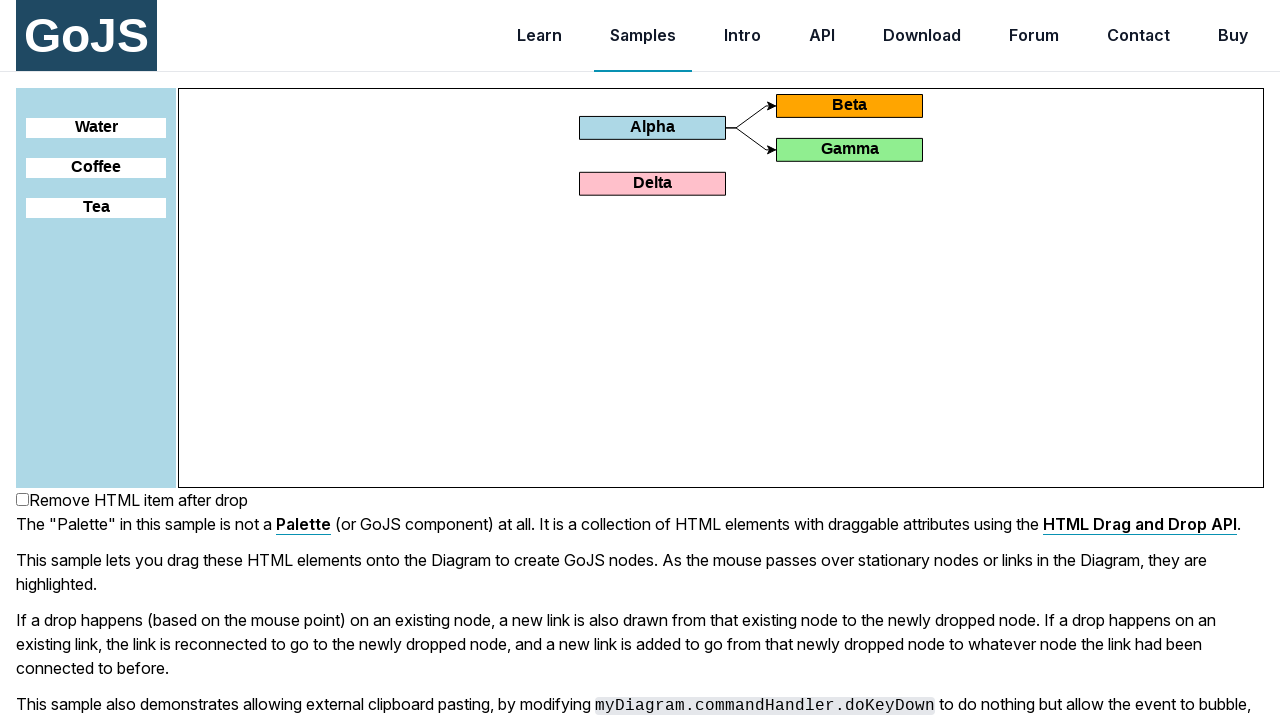

Retrieved Water element bounding box
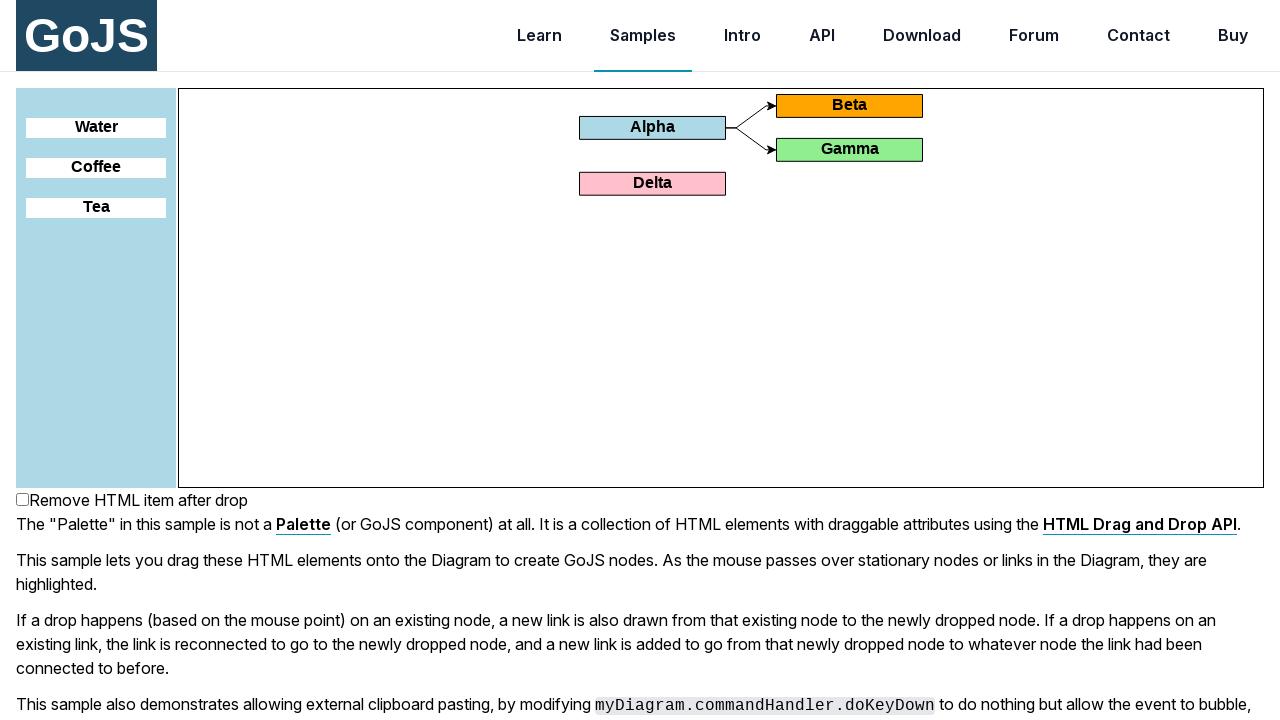

Moved mouse to center of Water element at (96, 128)
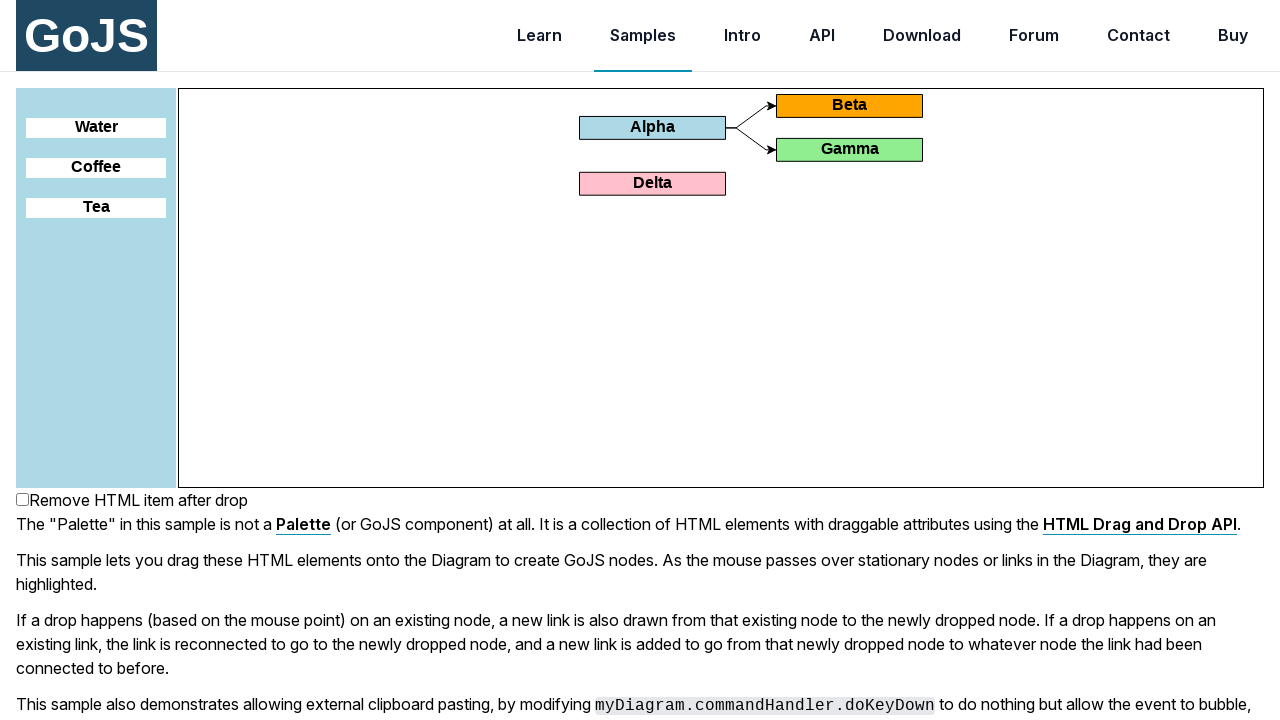

Mouse button pressed down on Water element at (96, 128)
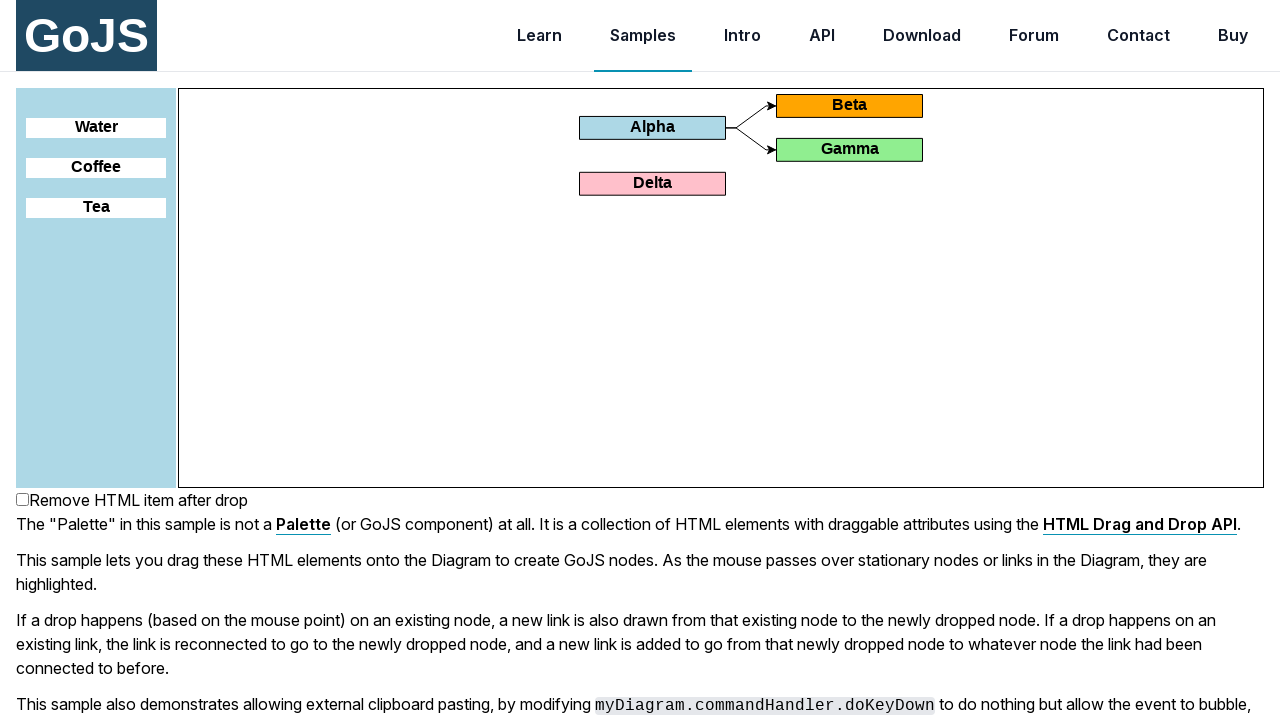

Dragged Water element to canvas at (379, 289)
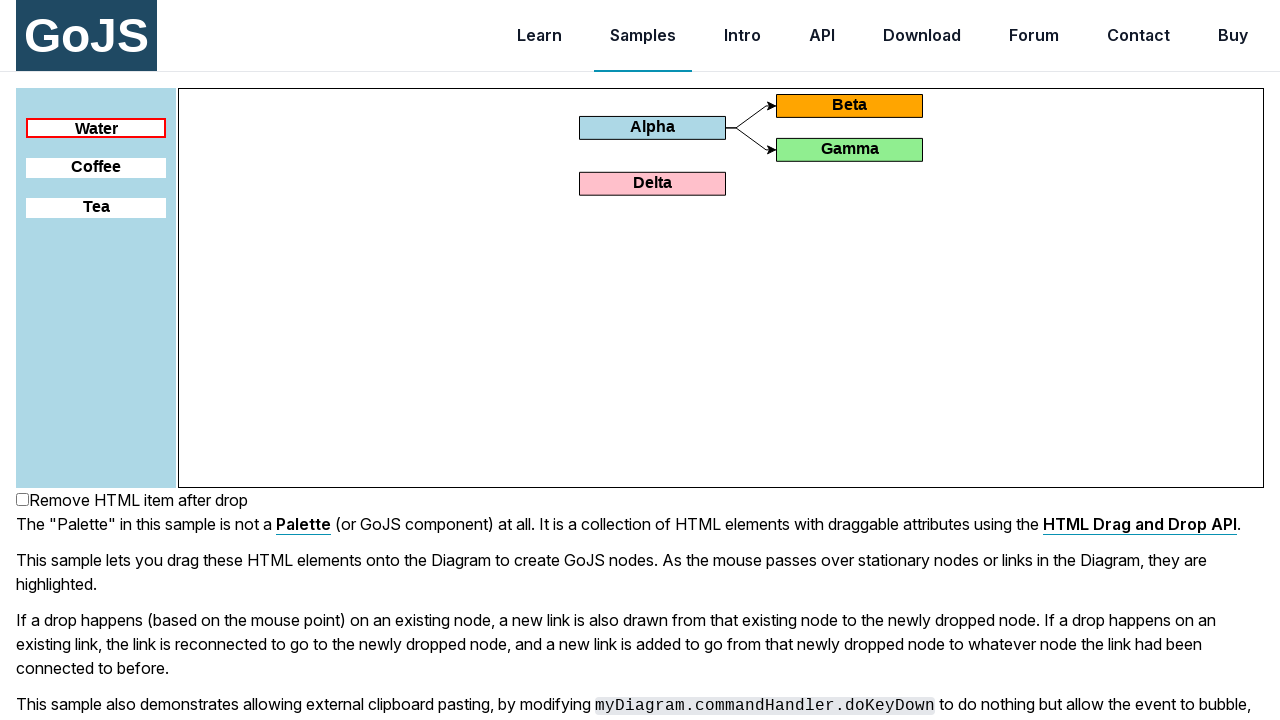

Mouse button released, Water element dropped on canvas at (379, 289)
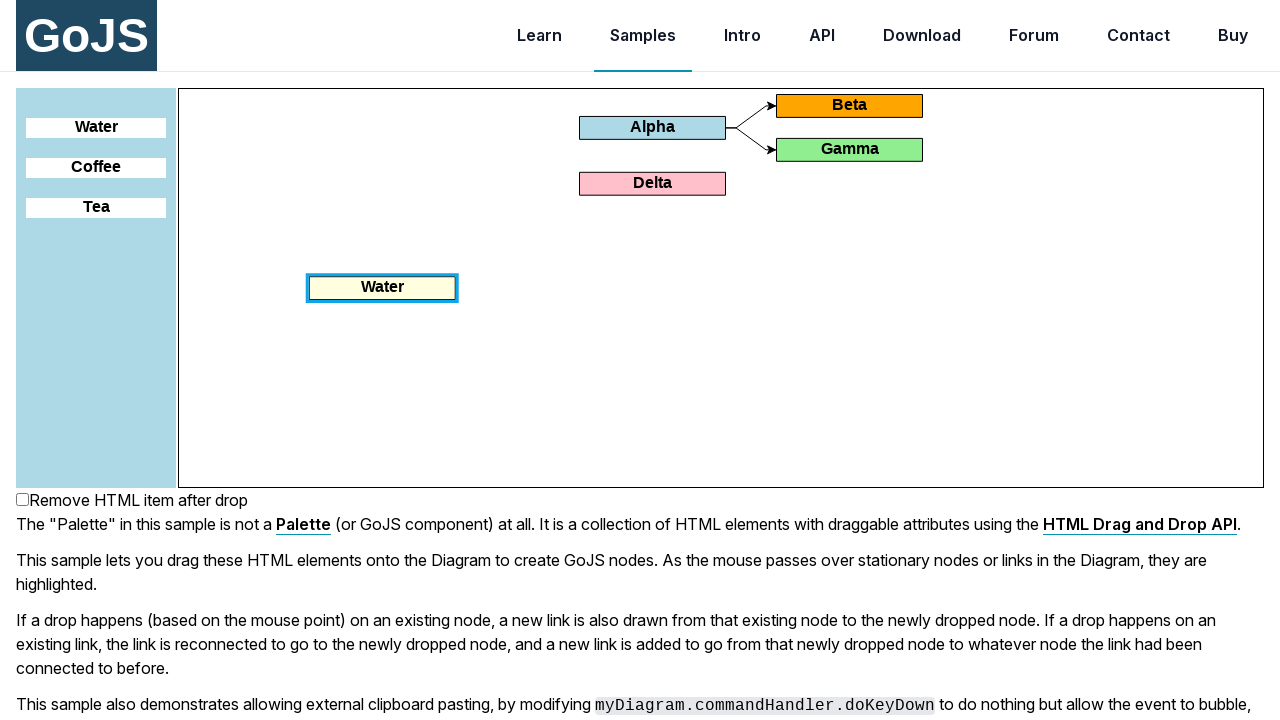

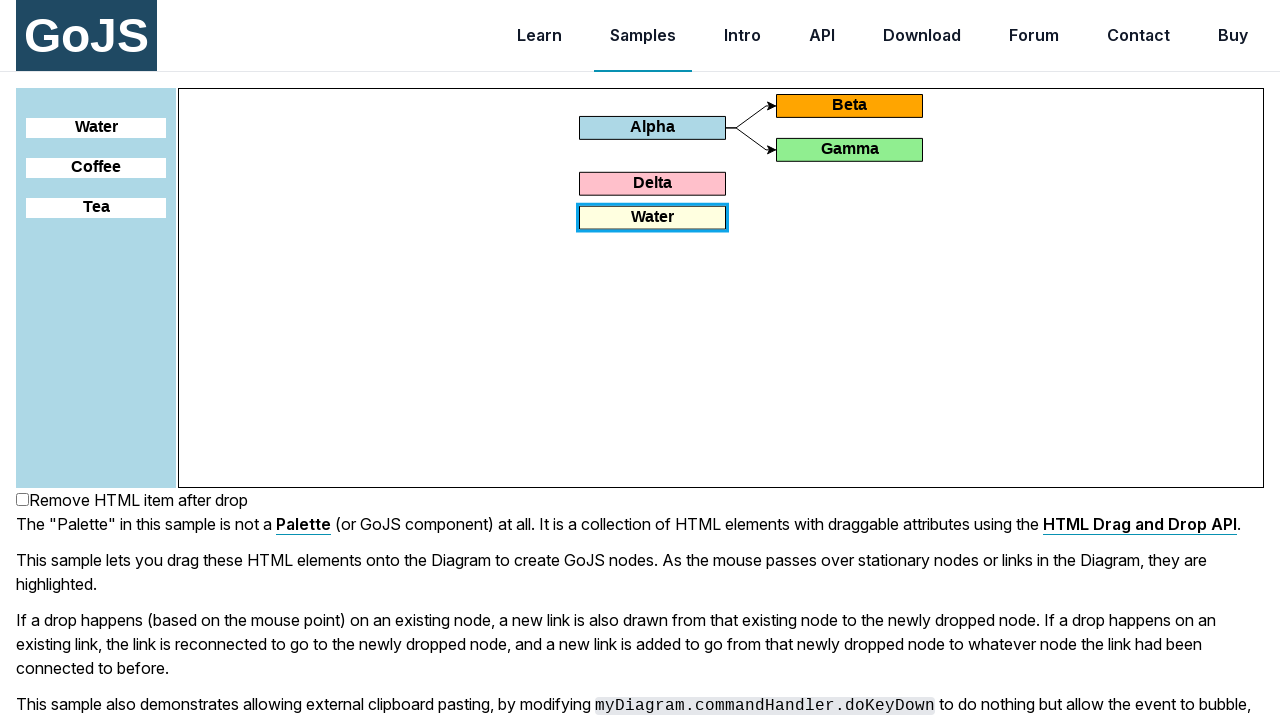